Tests login with invalid credentials and verifies the error message

Starting URL: https://front.serverest.dev/login

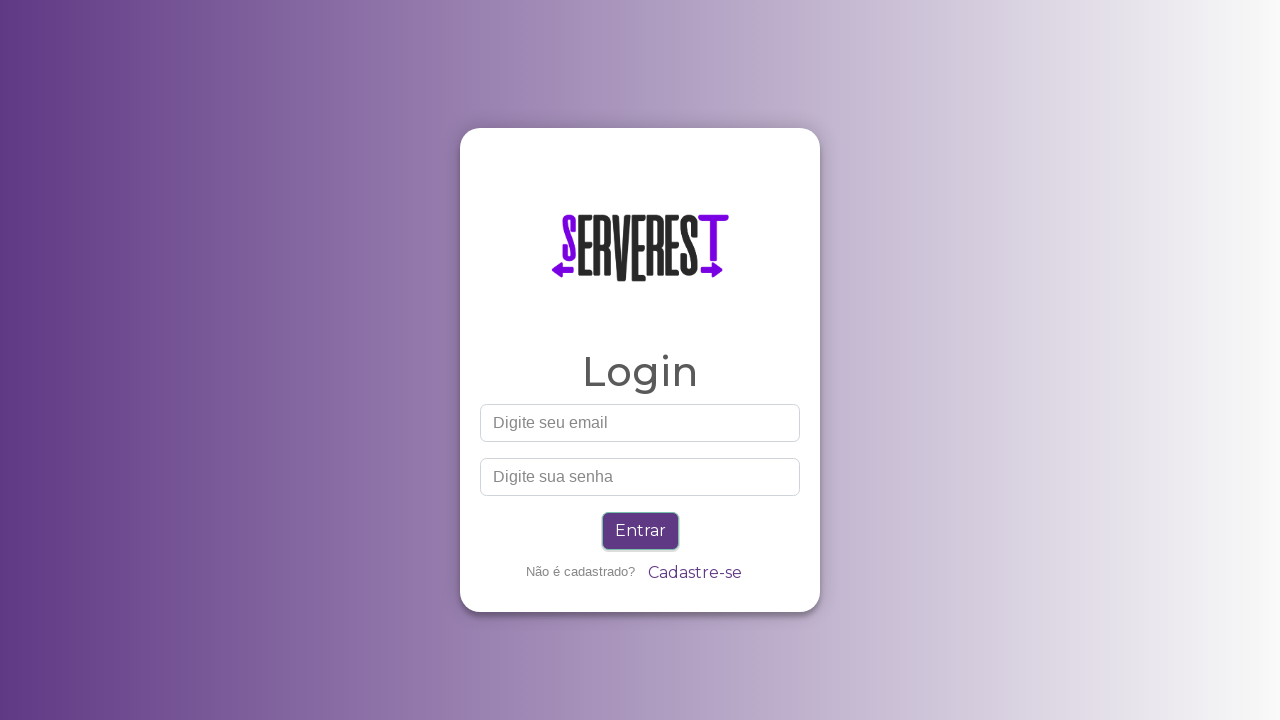

Filled email field with invalid credentials 'nonexistent@example.com' on #email
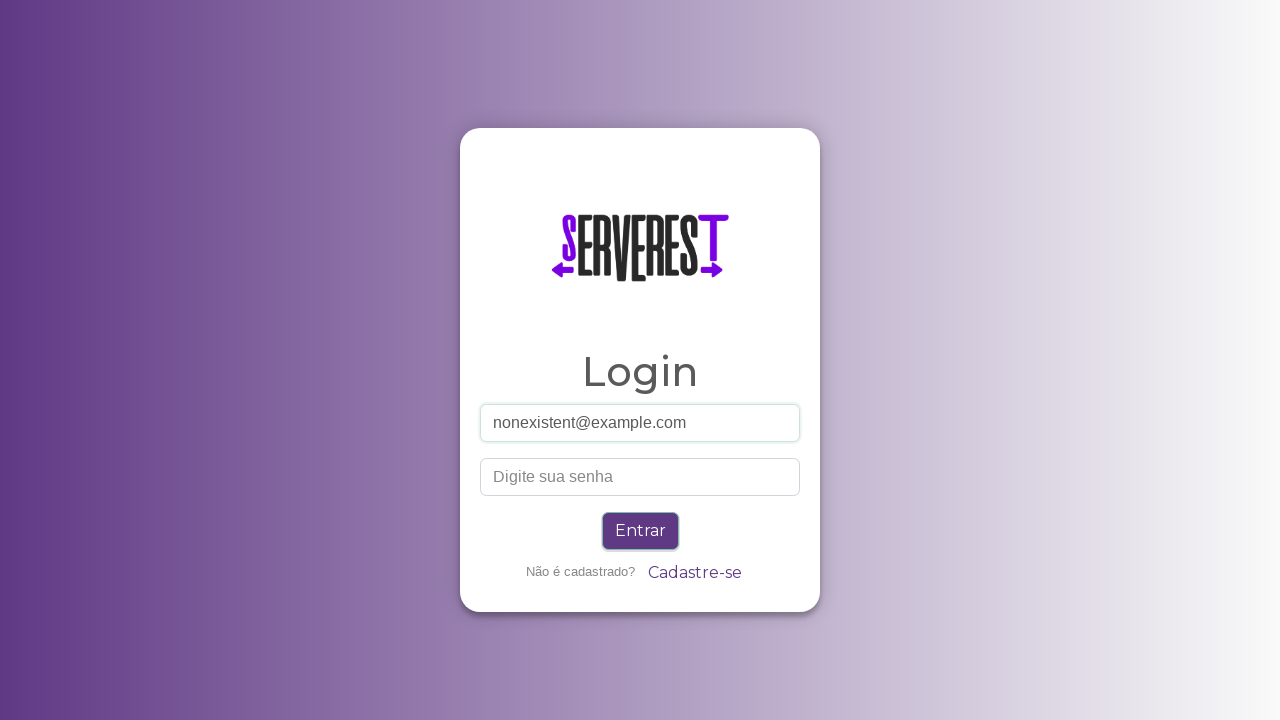

Filled password field with 'wrongpass' on #password
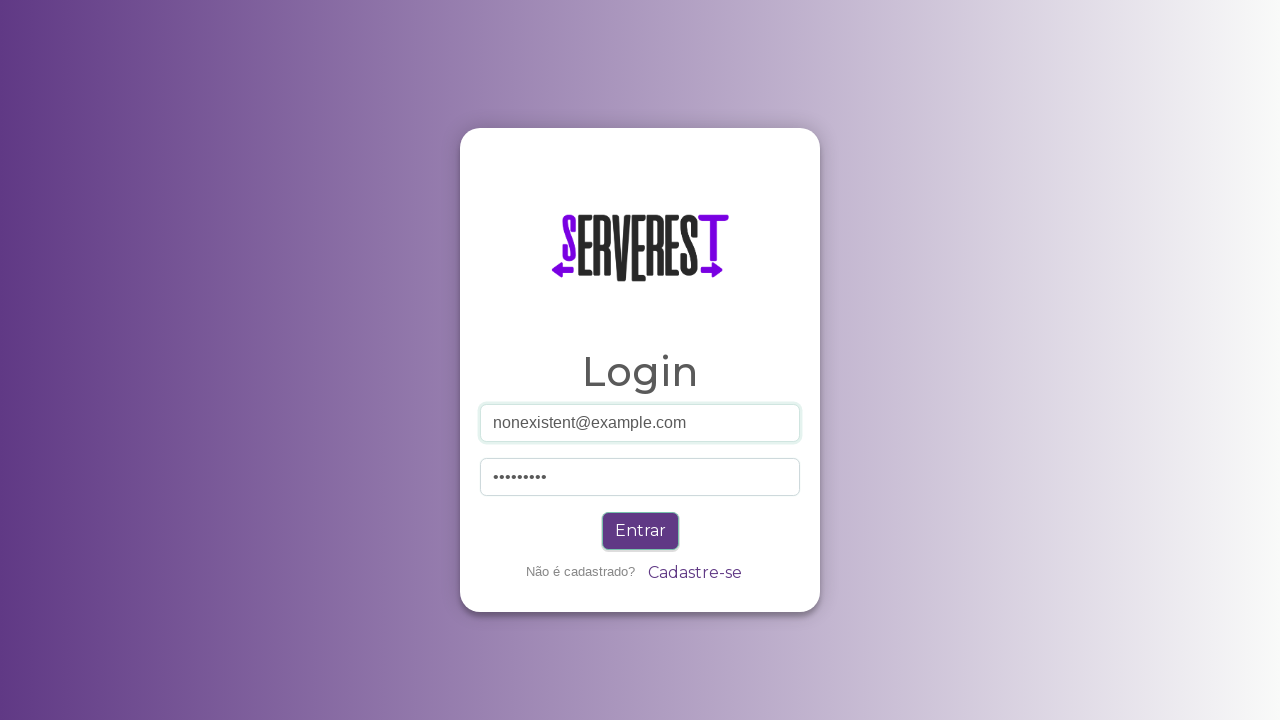

Clicked login button with invalid credentials at (640, 531) on .btn-primary
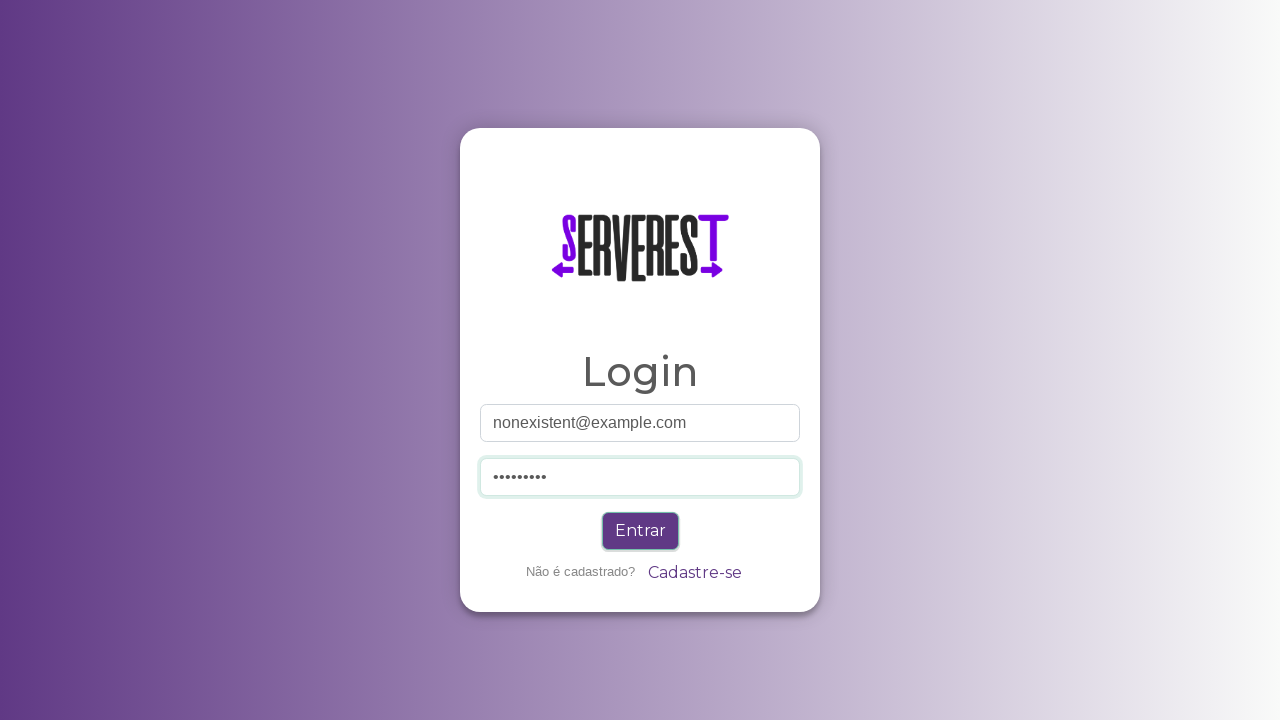

Error message header displayed after failed login attempt
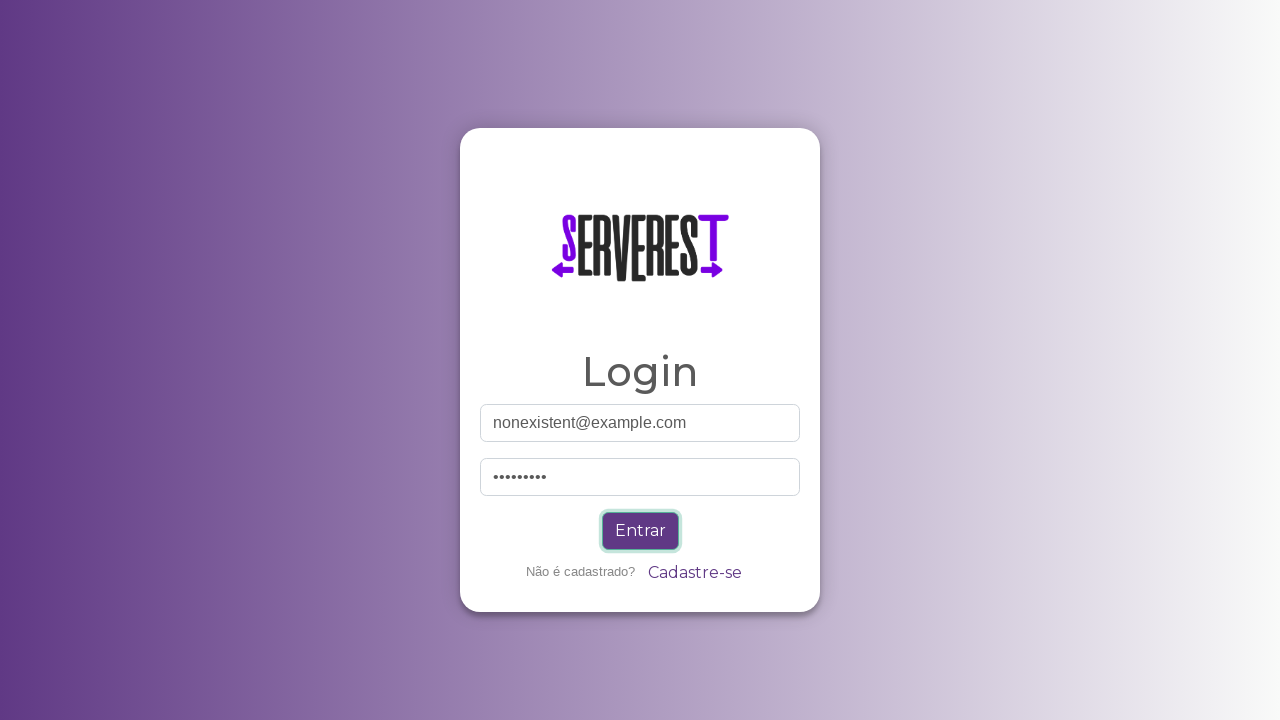

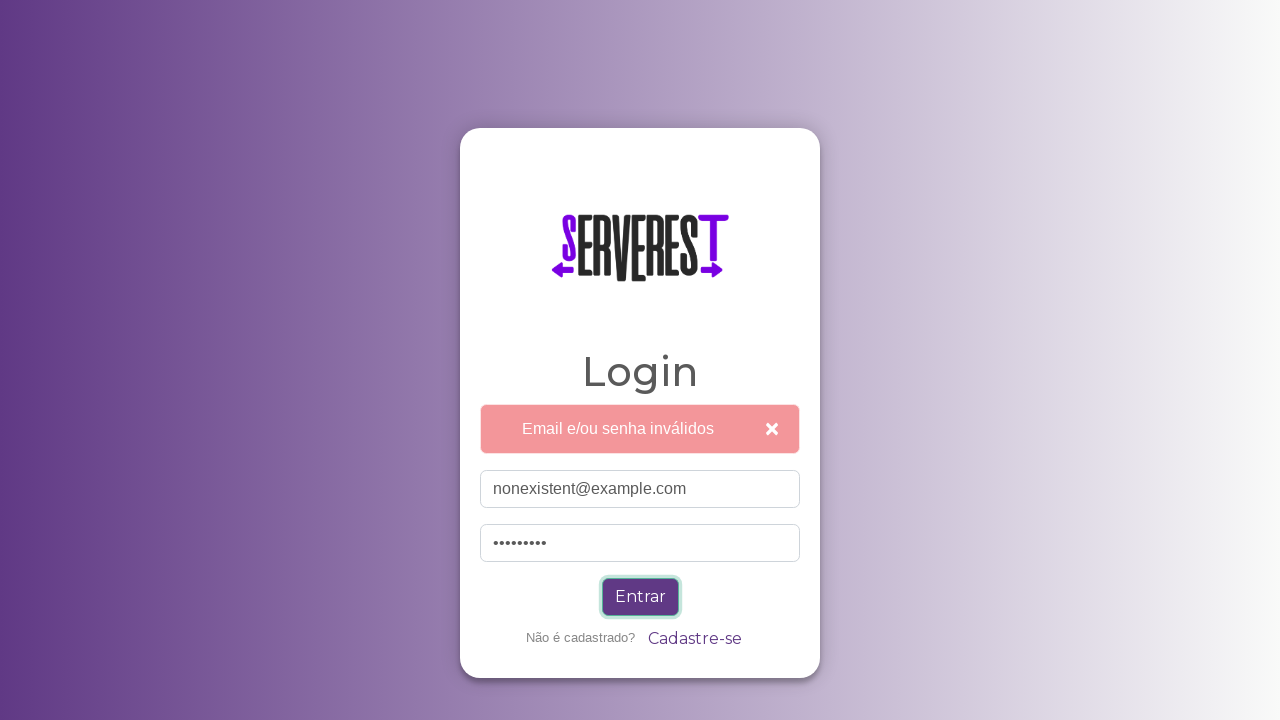